Tests dropdown menu navigation by hovering over the "Courses" menu, then hovering over "Data Warehousing" submenu, and clicking on "Informatica Certification Training" link.

Starting URL: http://greenstech.in/selenium-course-content.html

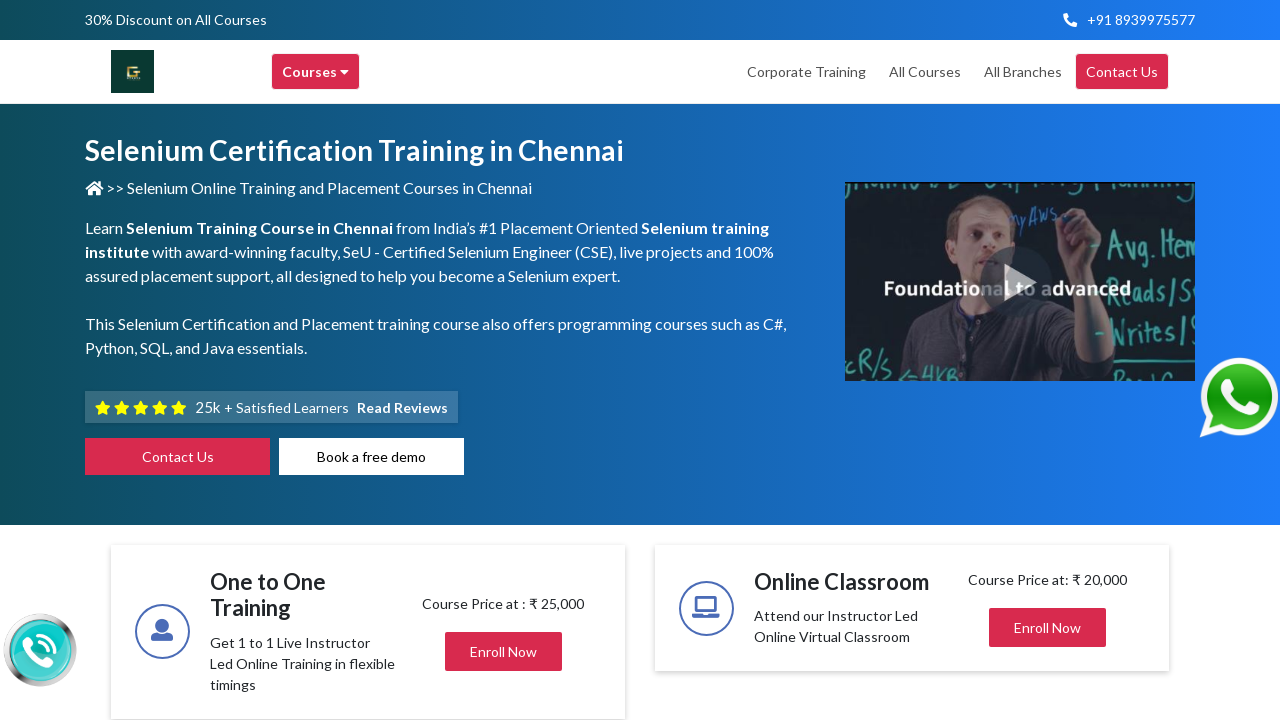

Hovered over 'Courses' dropdown menu at (316, 72) on xpath=//div[@title='Courses']
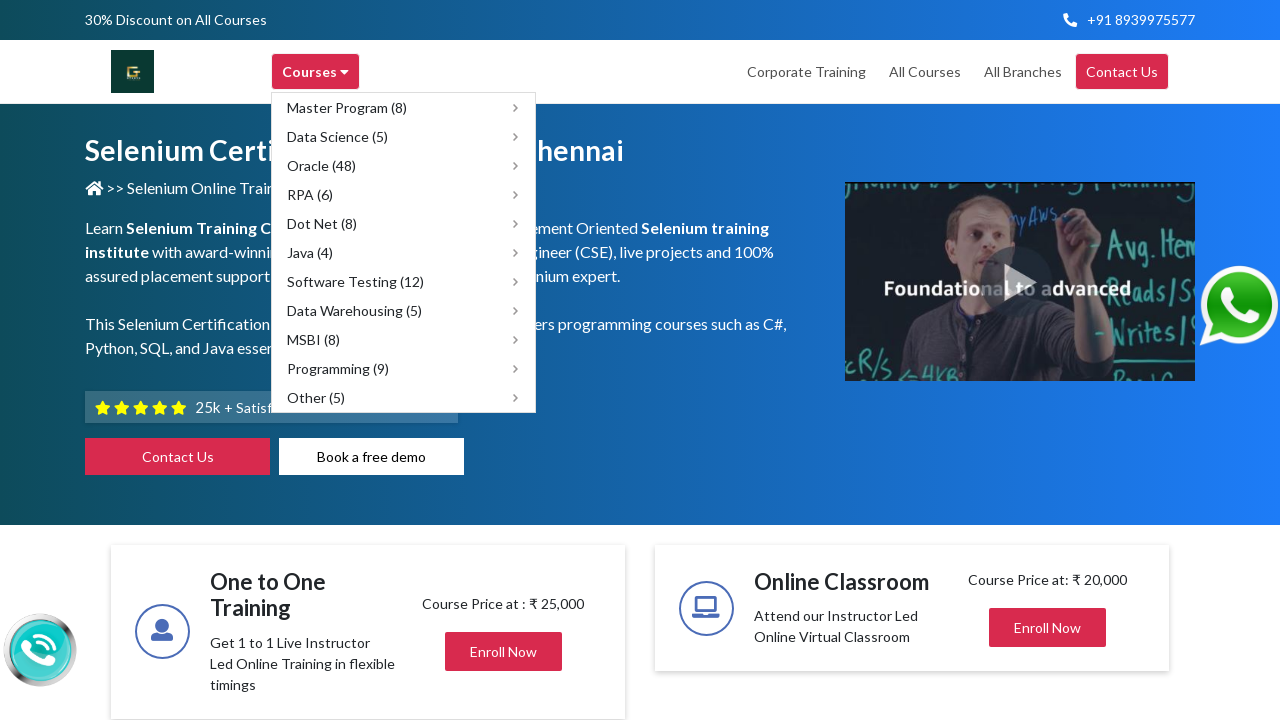

Waited for submenu to appear
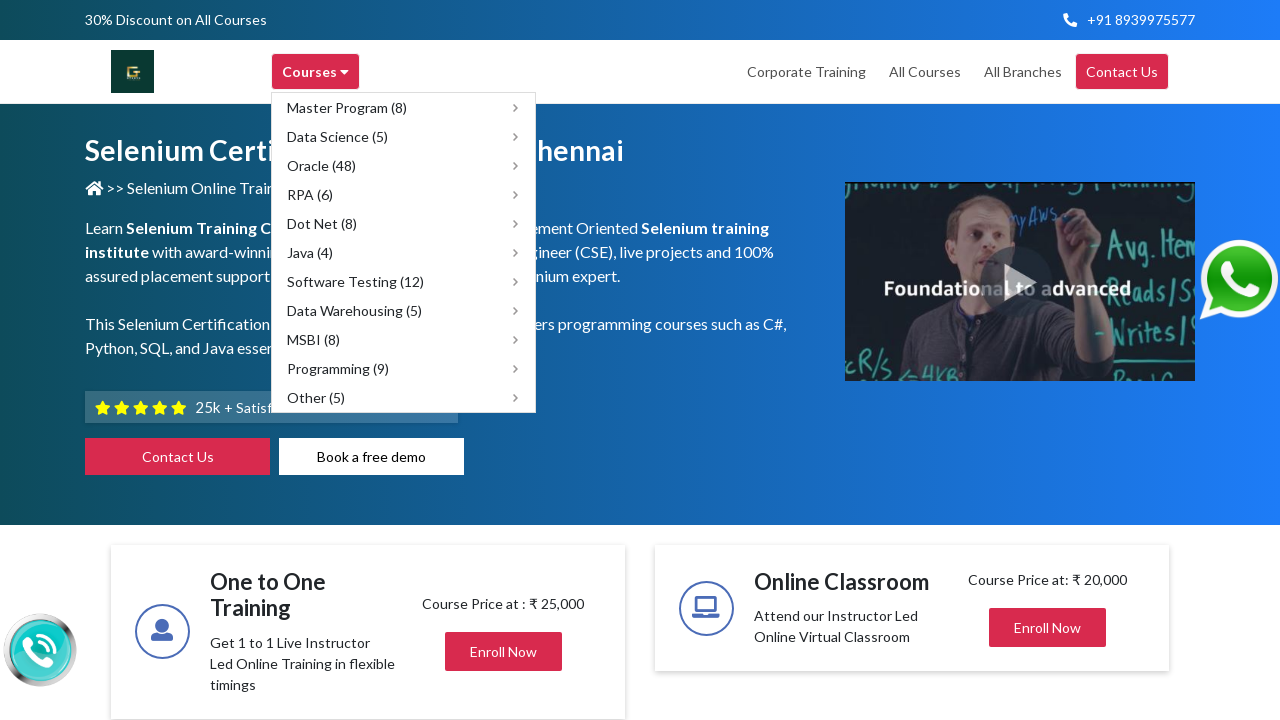

Hovered over 'Data Warehousing (5)' submenu at (354, 310) on xpath=//span[contains(text(),'Data Warehousing (5)')]
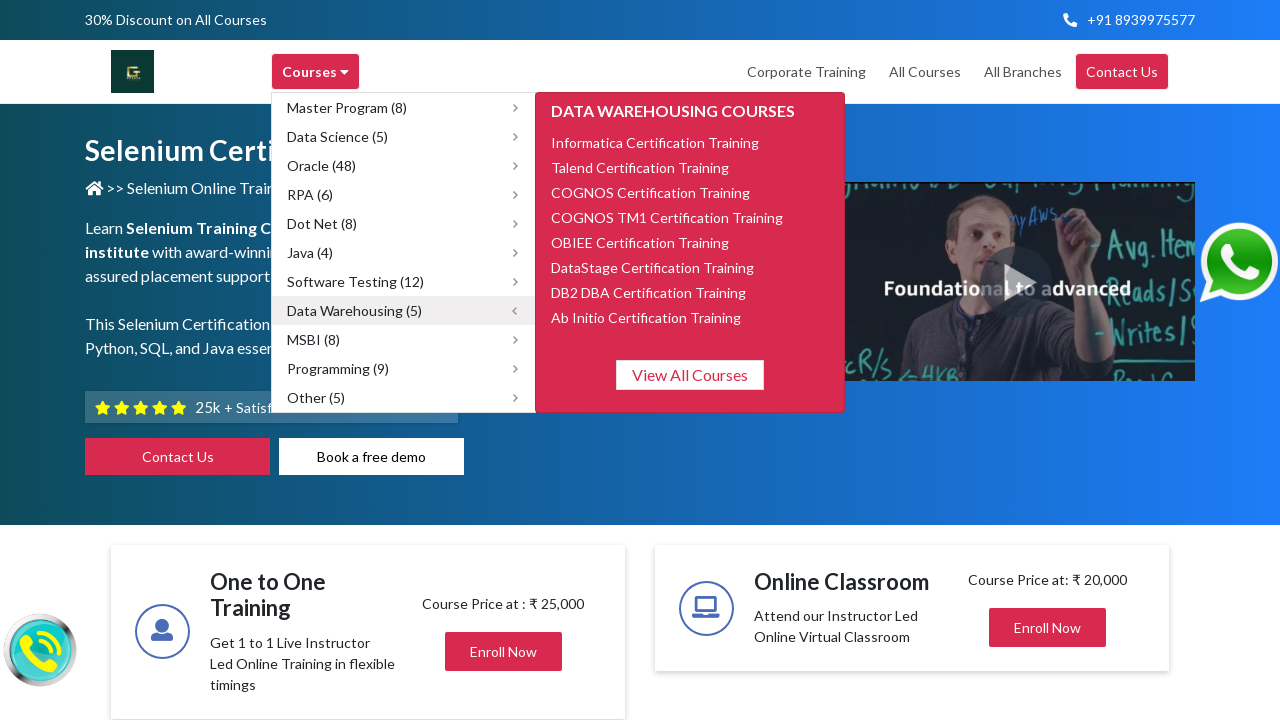

Waited for nested submenu to appear
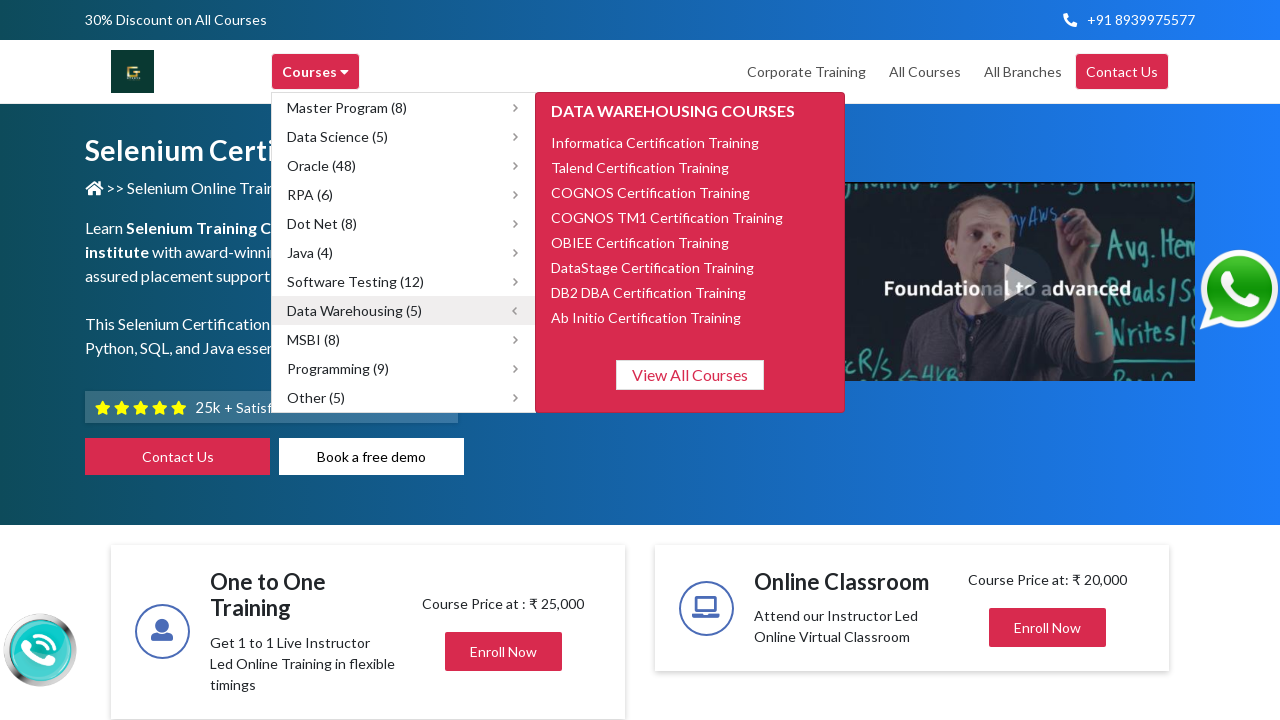

Clicked on 'Informatica Certification Training' link at (655, 142) on xpath=//span[contains(text(),'Informatica Certification Training')]
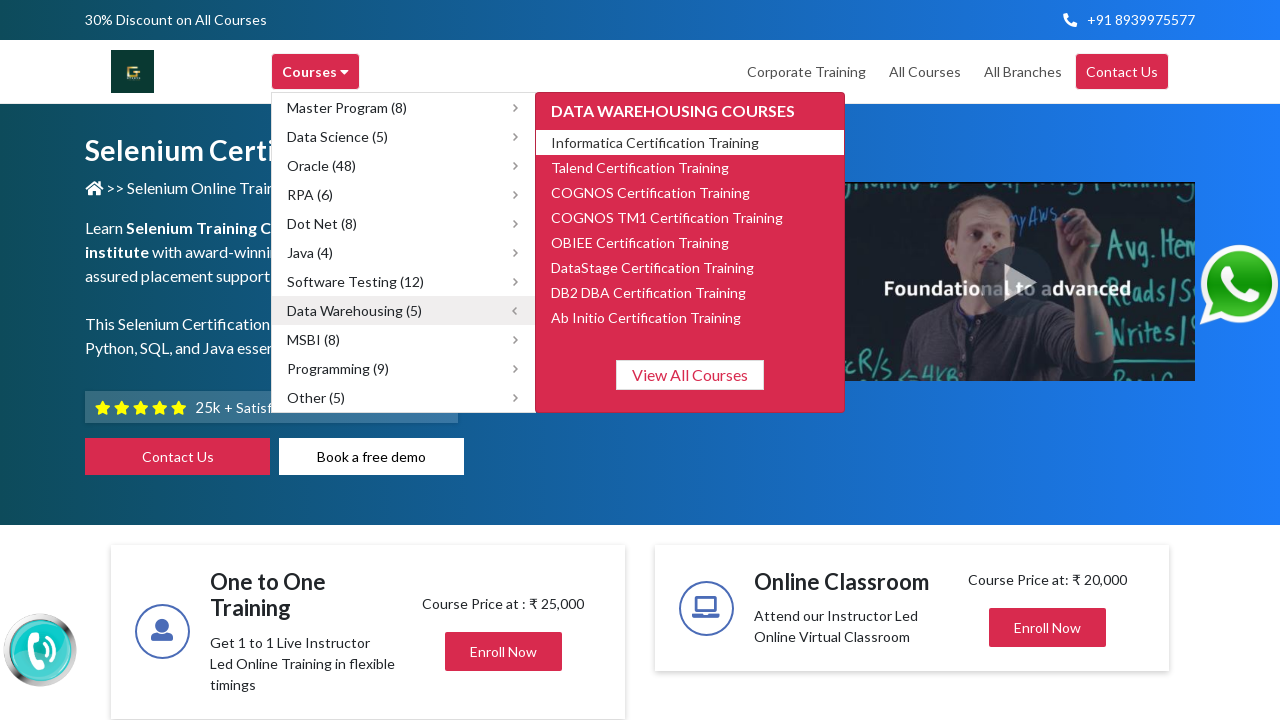

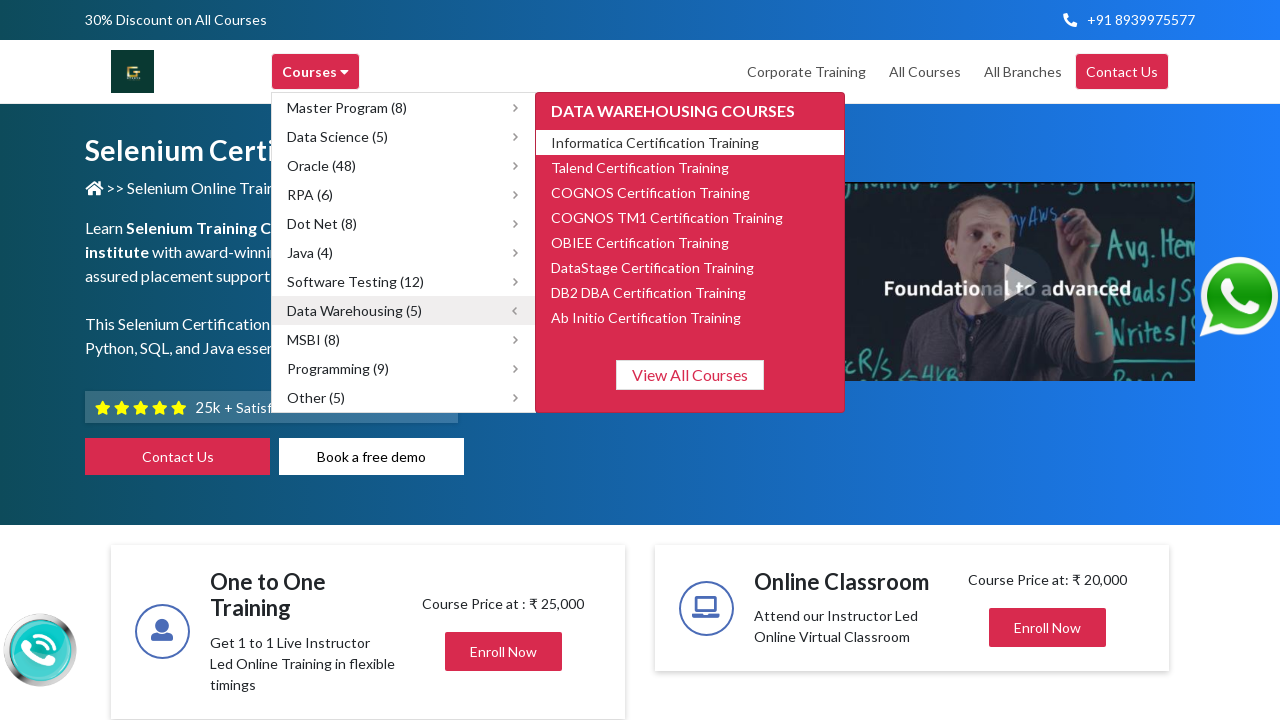